Tests date picker by clicking the input field, navigating to next month using arrows, and selecting day 24.

Starting URL: https://demoqa.com/date-picker

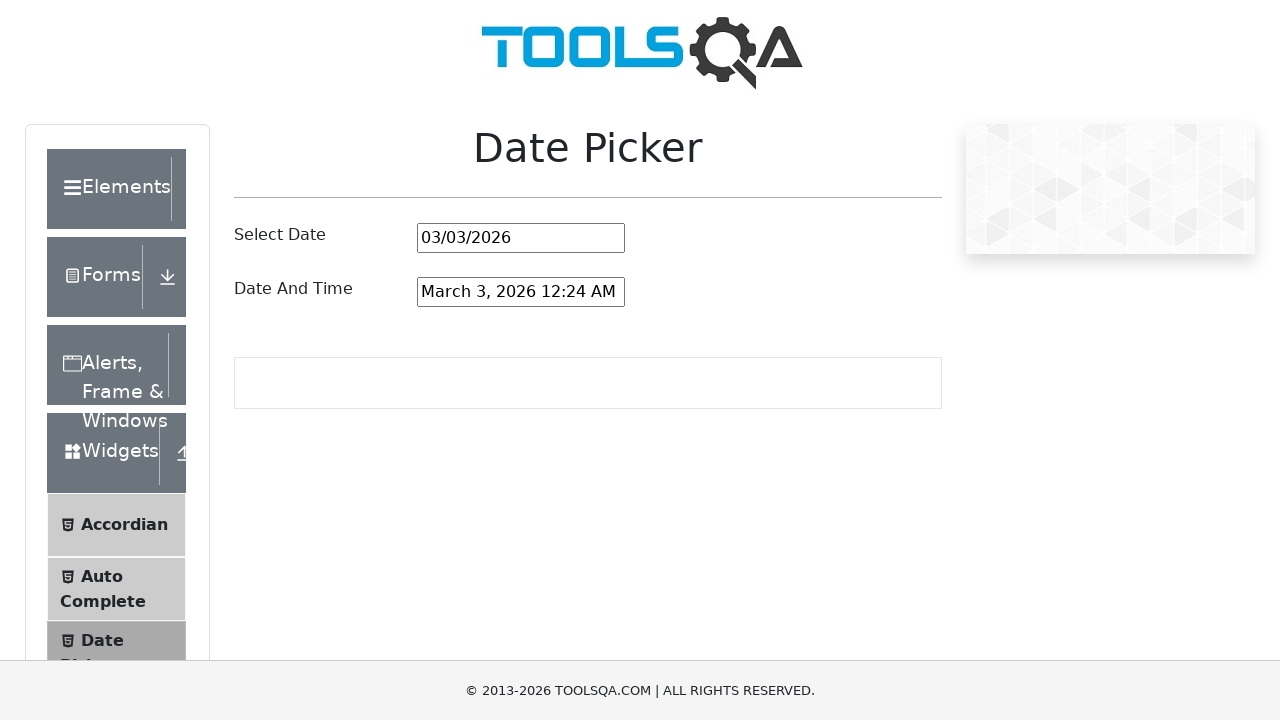

Clicked on date picker input field to open the calendar at (521, 238) on #datePickerMonthYearInput
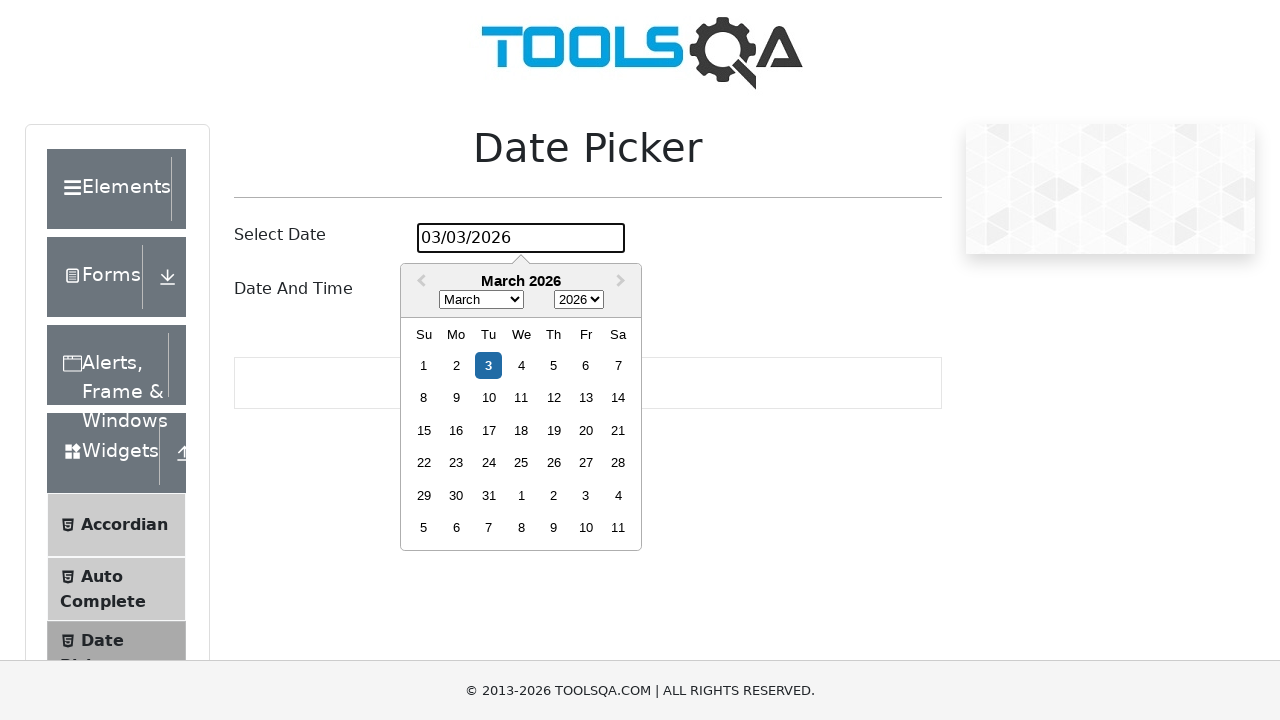

Clicked next month arrow to navigate to the following month at (623, 282) on .react-datepicker__navigation--next
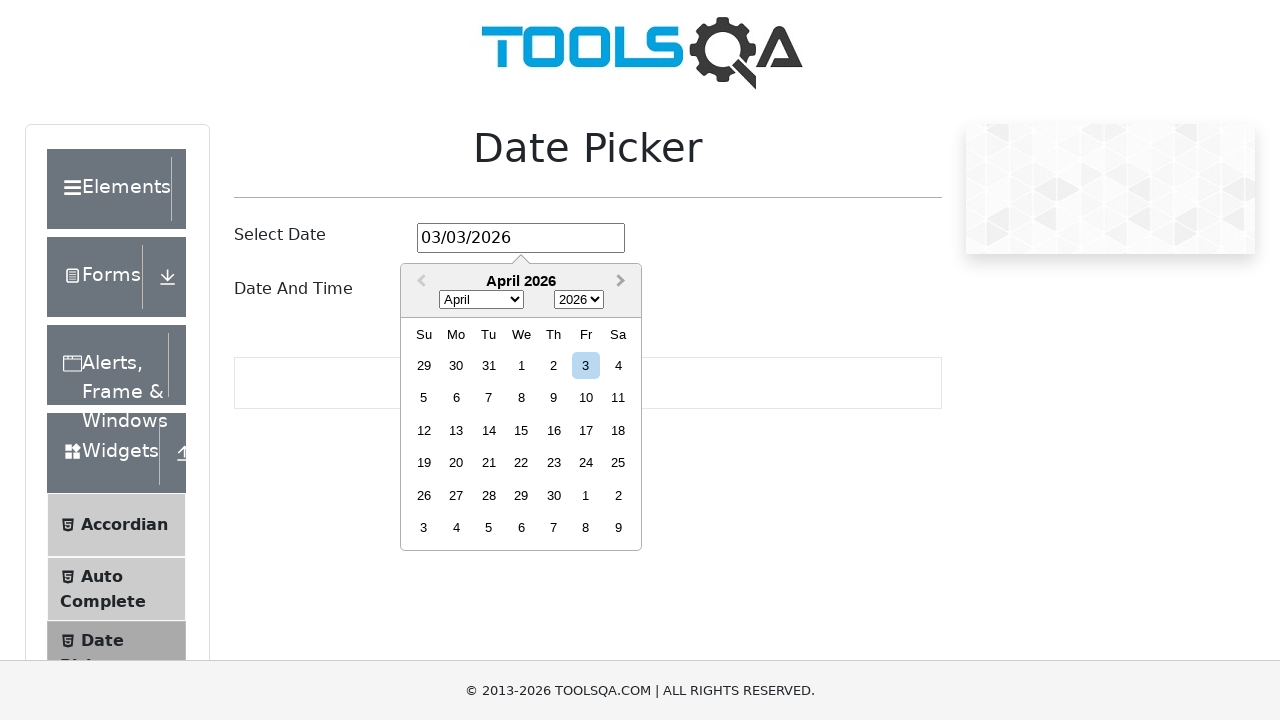

Selected day 24 from the date picker calendar at (586, 463) on .react-datepicker__day--024
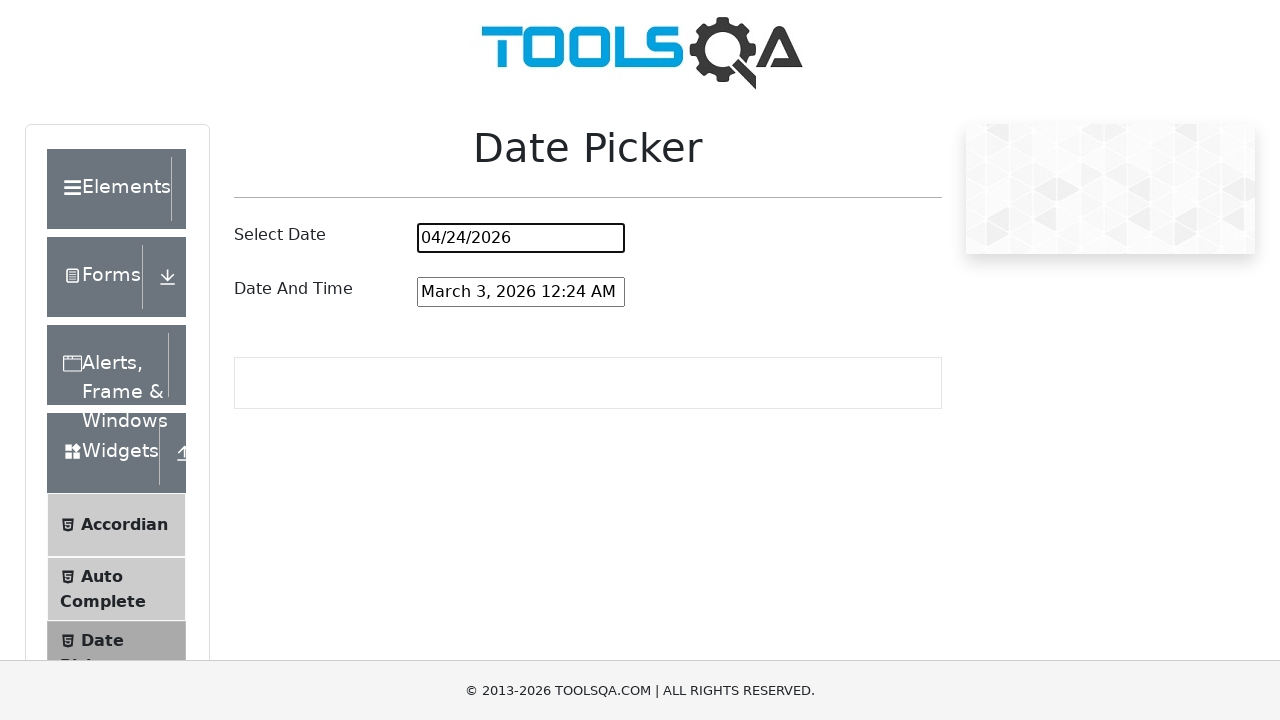

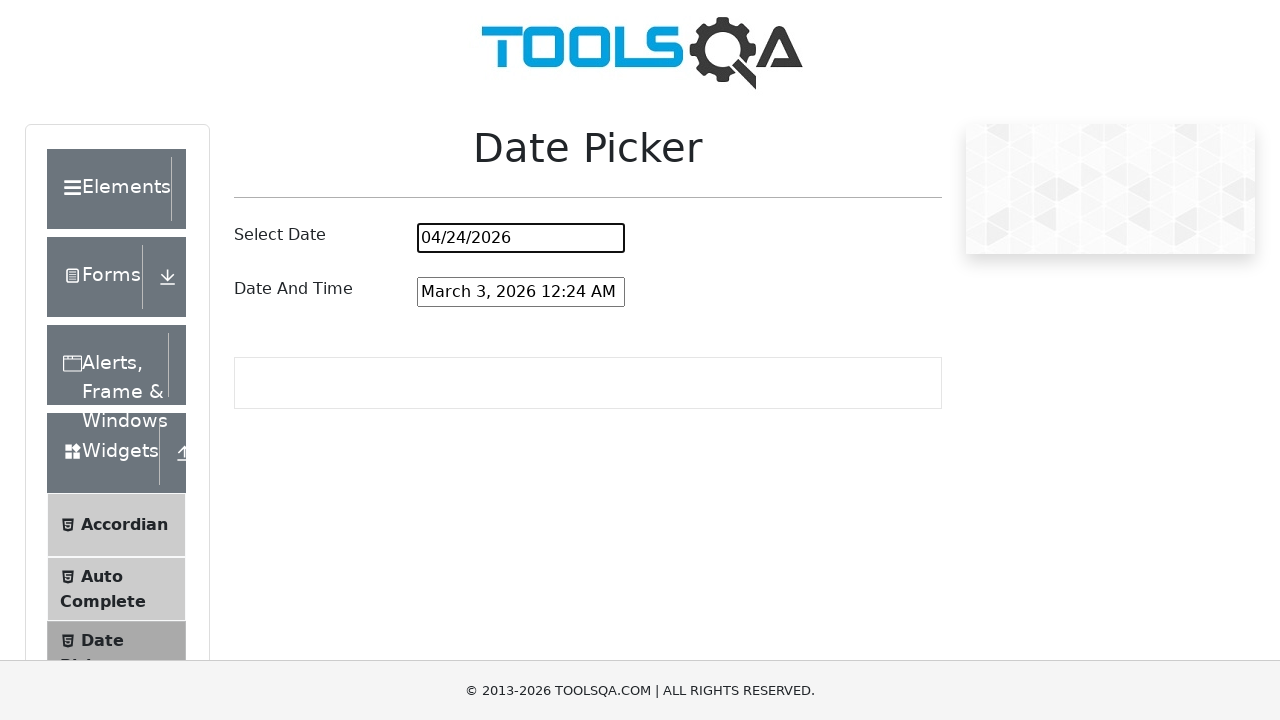